Tests keyboard interaction with an autocomplete input field by typing text with mixed case using shift key combinations

Starting URL: https://demoqa.com/auto-complete

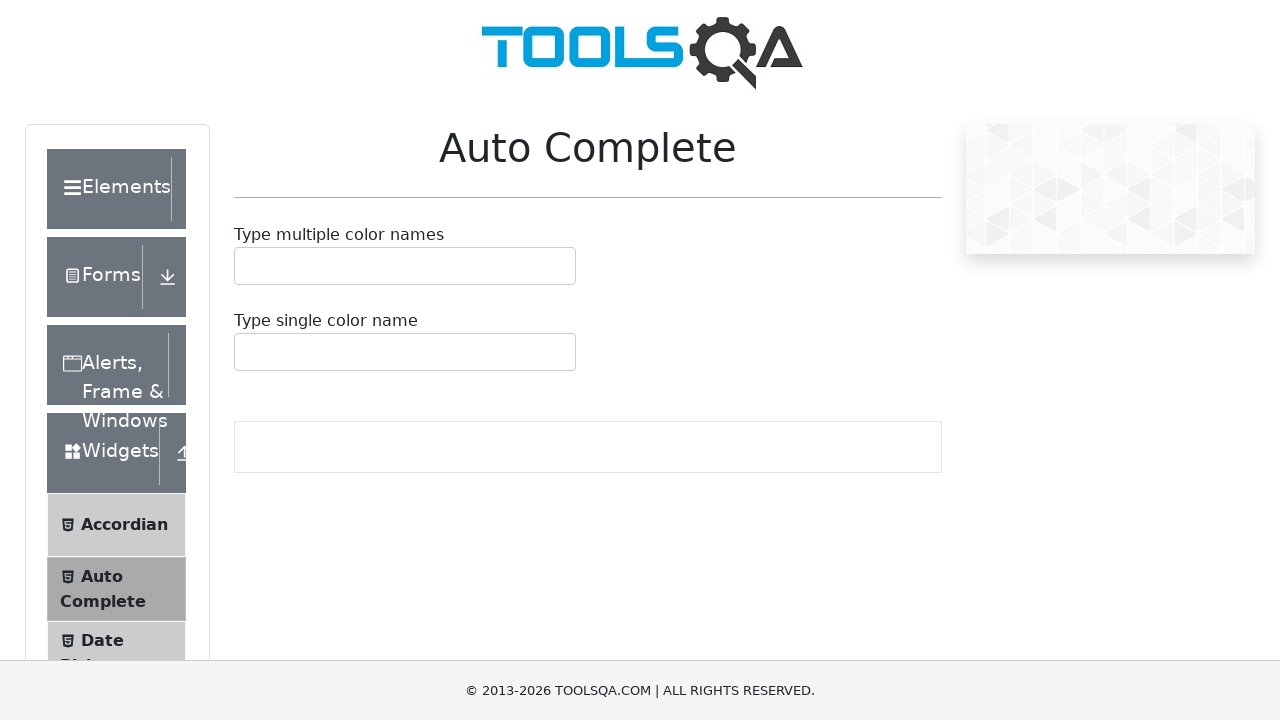

Clicked on the autocomplete input field at (247, 352) on #autoCompleteSingleInput
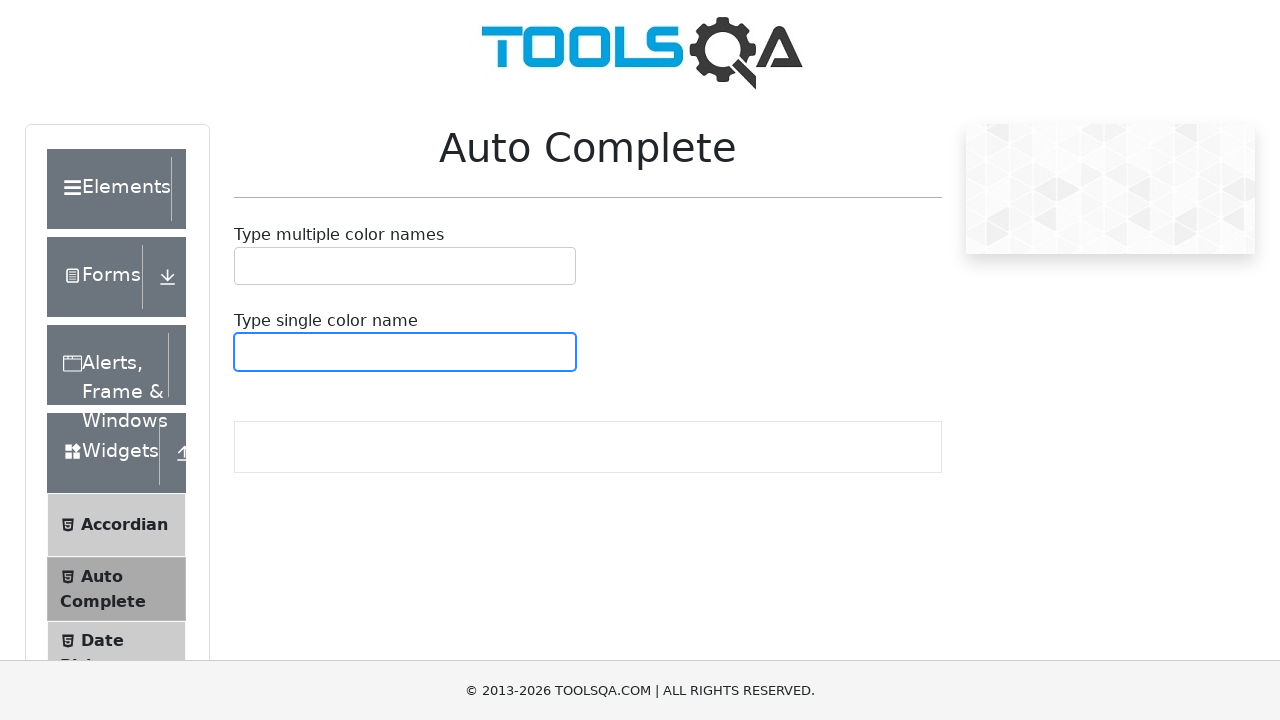

Filled autocomplete input field with 'Ahmet' (mixed case text with shift key combinations) on #autoCompleteSingleInput
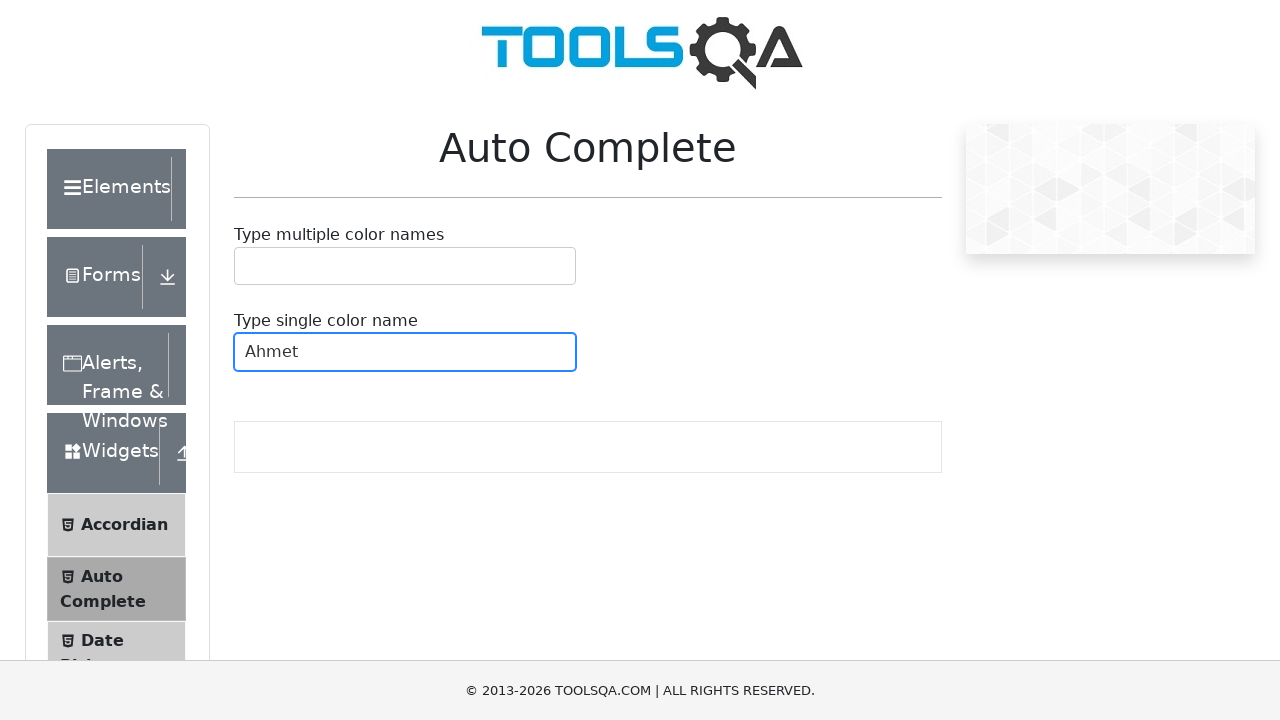

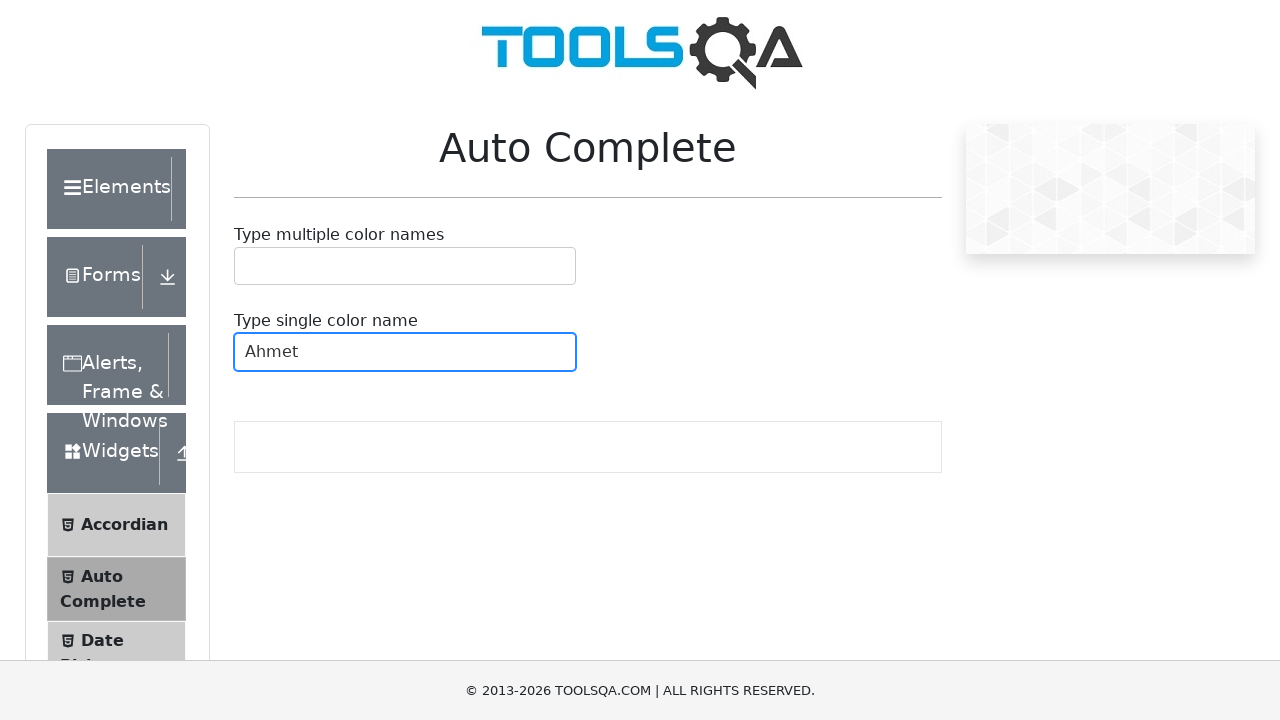